Opens a small modal dialog, reads its content, and closes it

Starting URL: https://demoqa.com/modal-dialogs

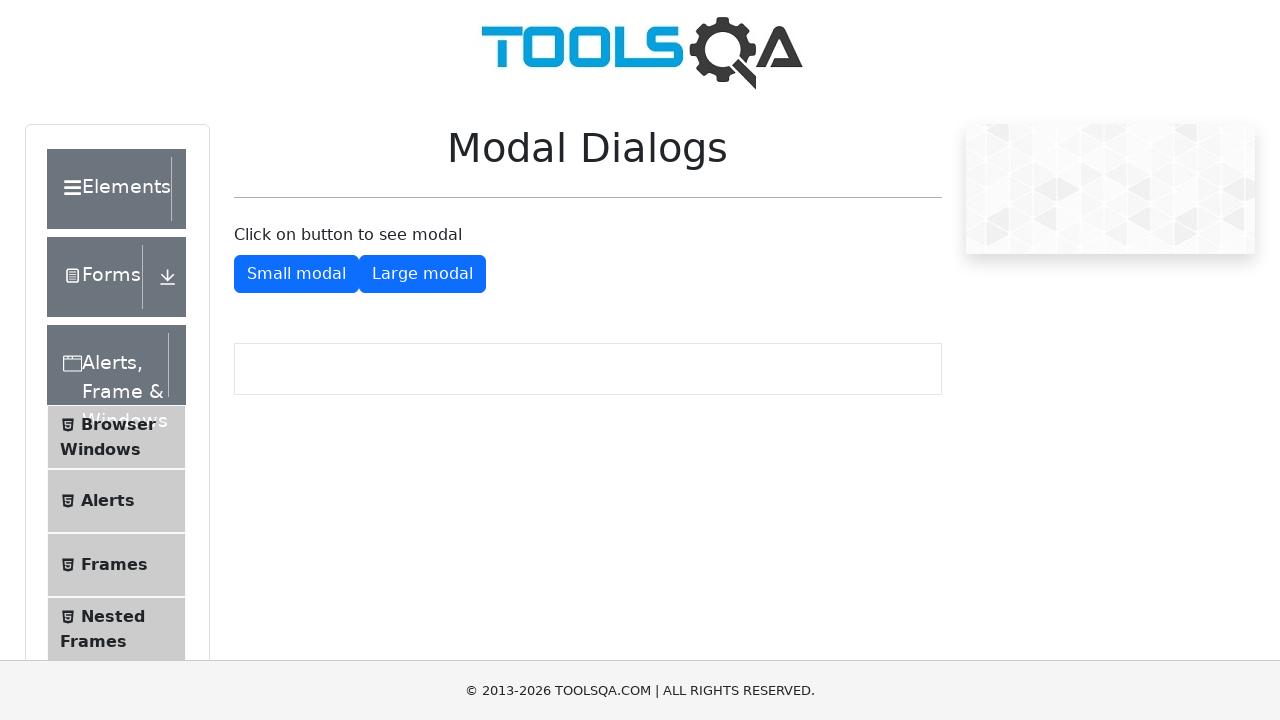

Clicked button to open small modal dialog at (296, 274) on #showSmallModal
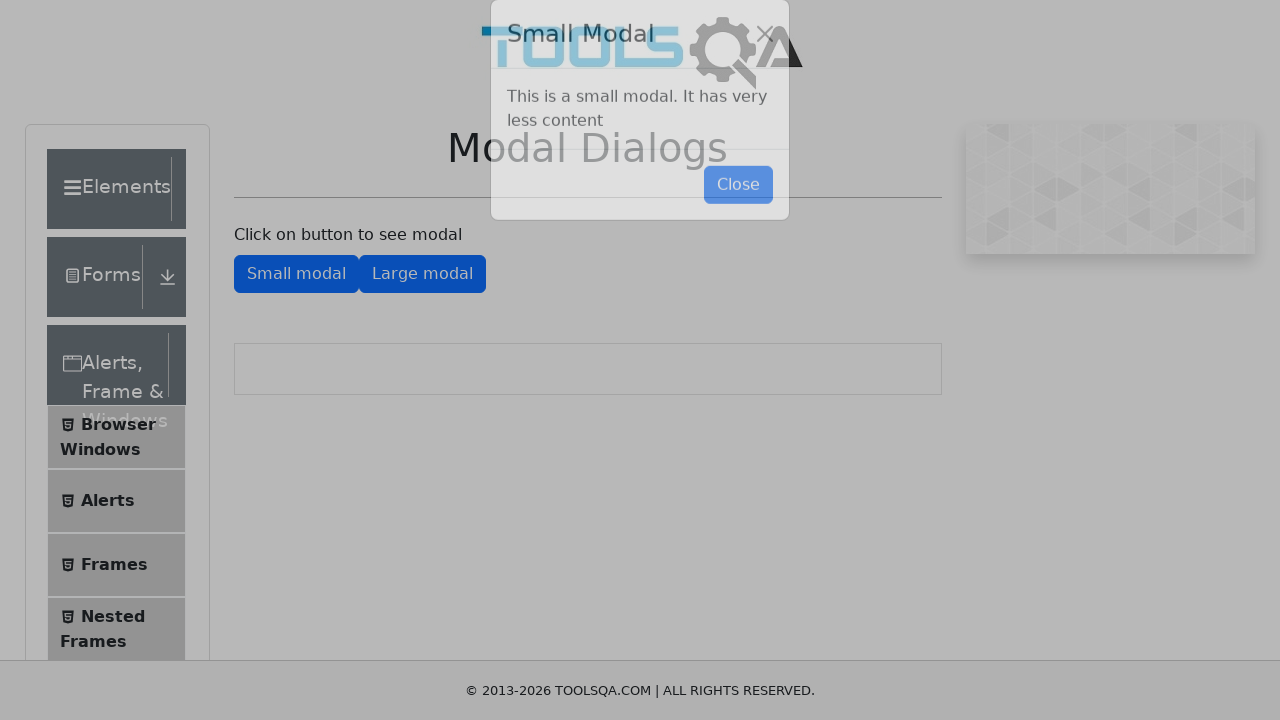

Modal dialog appeared and loaded
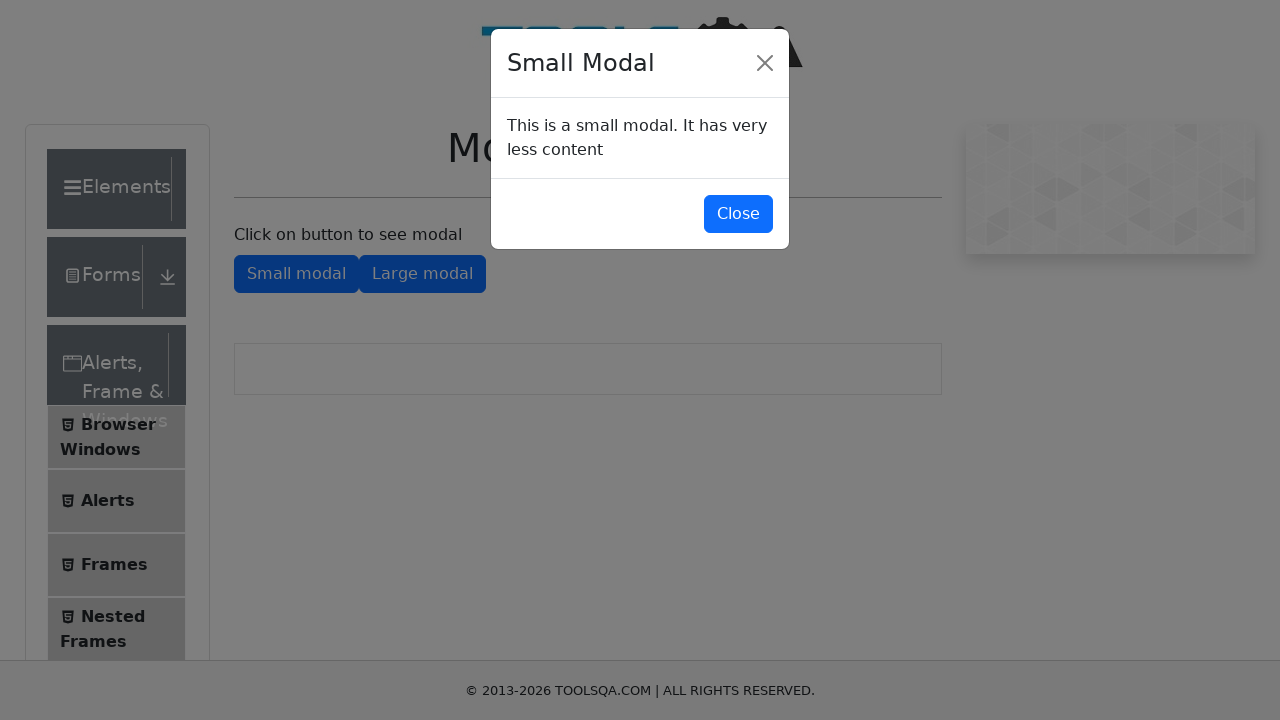

Read modal dialog content
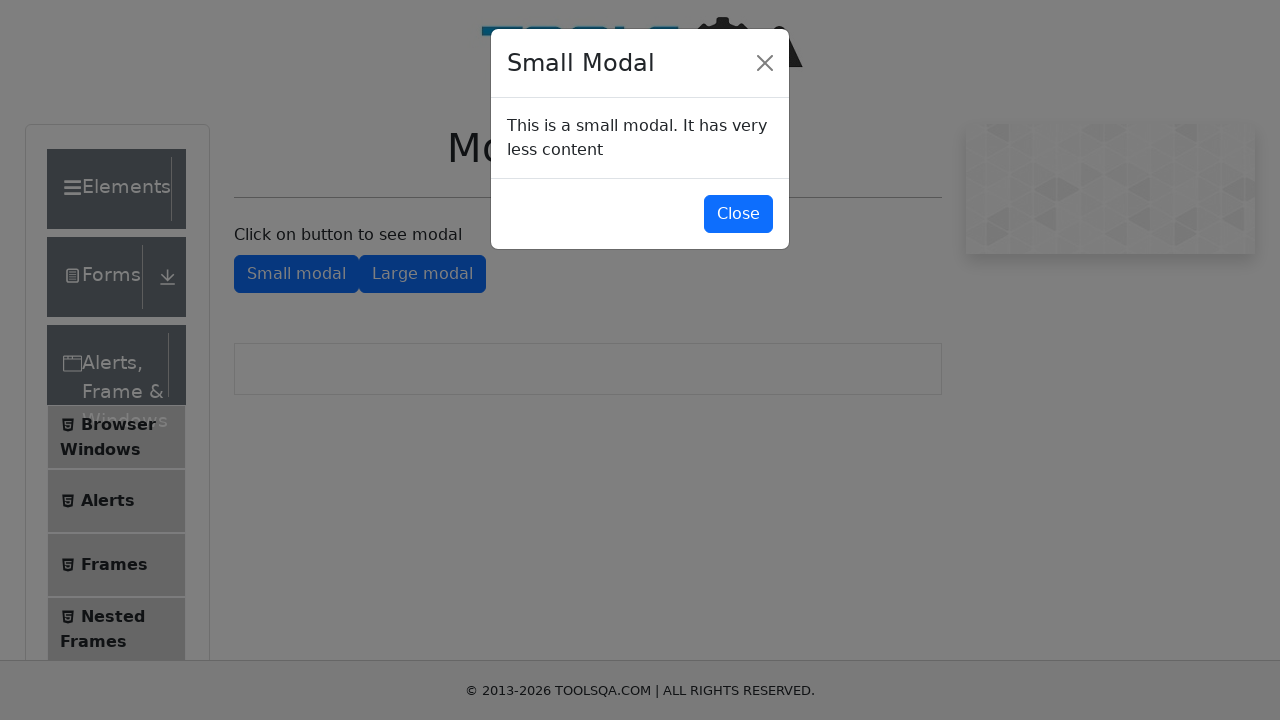

Closed the modal dialog at (738, 214) on #closeSmallModal
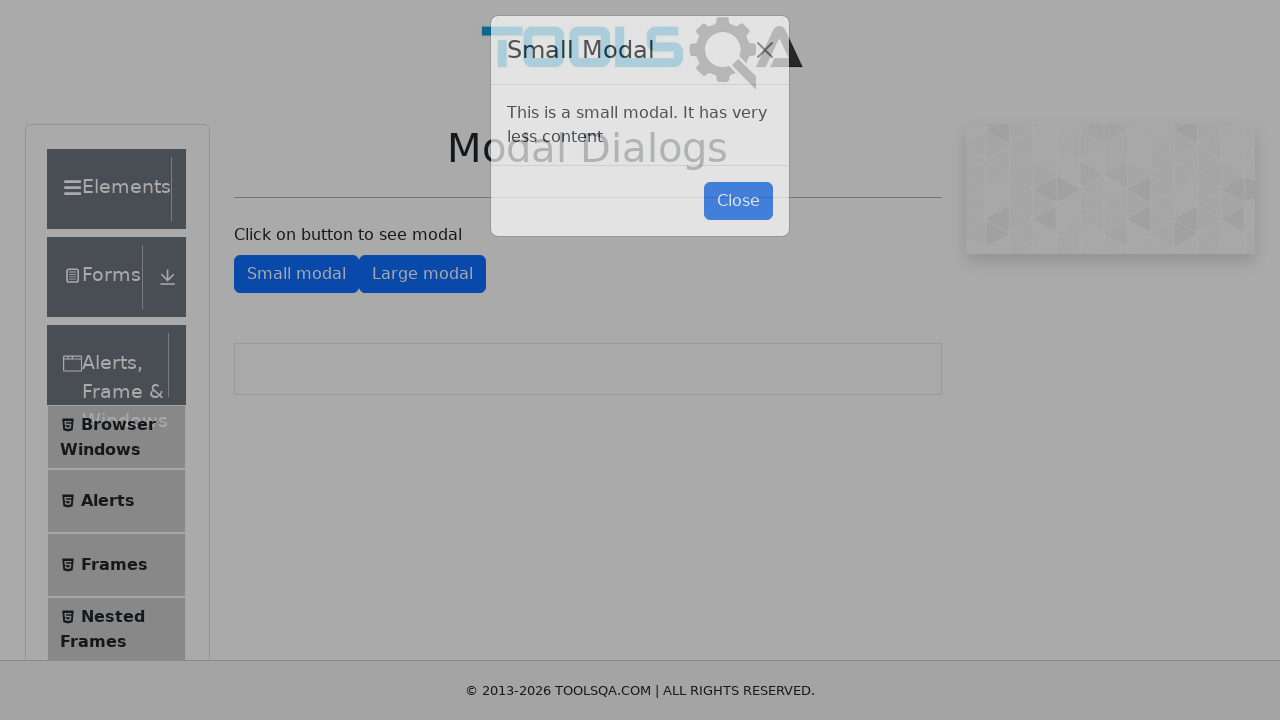

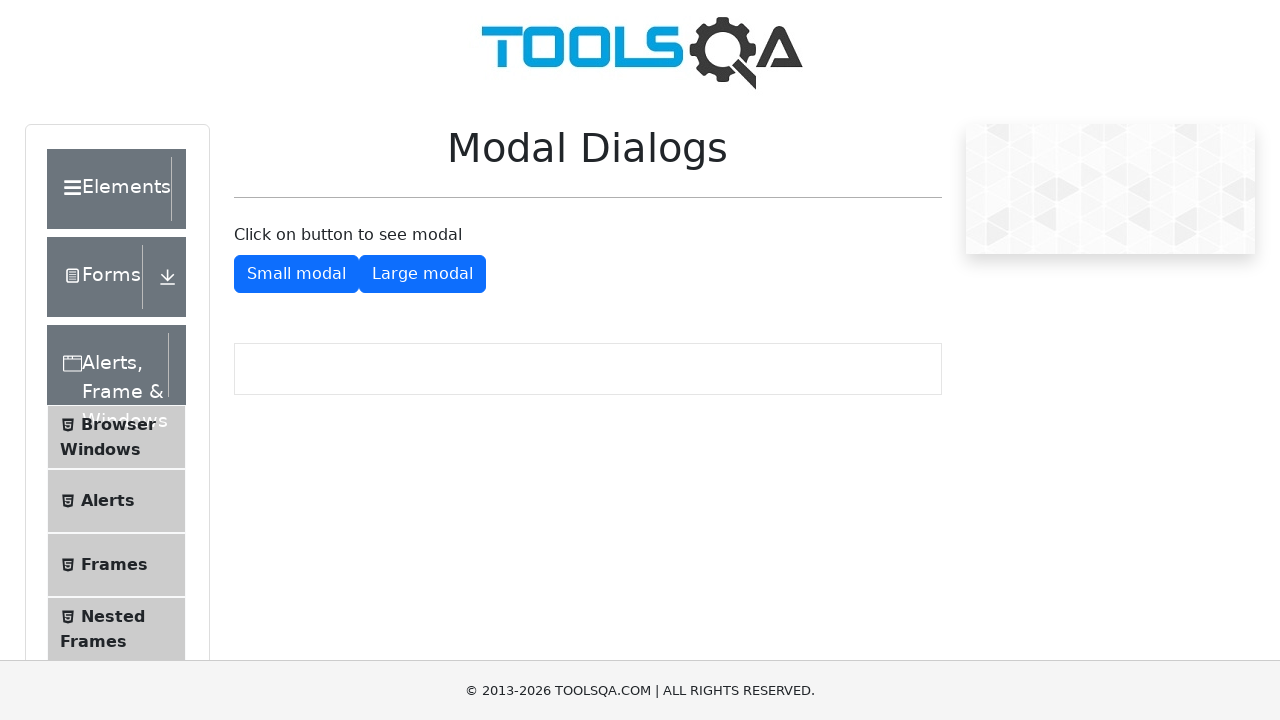